Tests scrolling functionality and verifies that the sum of values in a table column matches the displayed total amount

Starting URL: https://rahulshettyacademy.com/AutomationPractice/

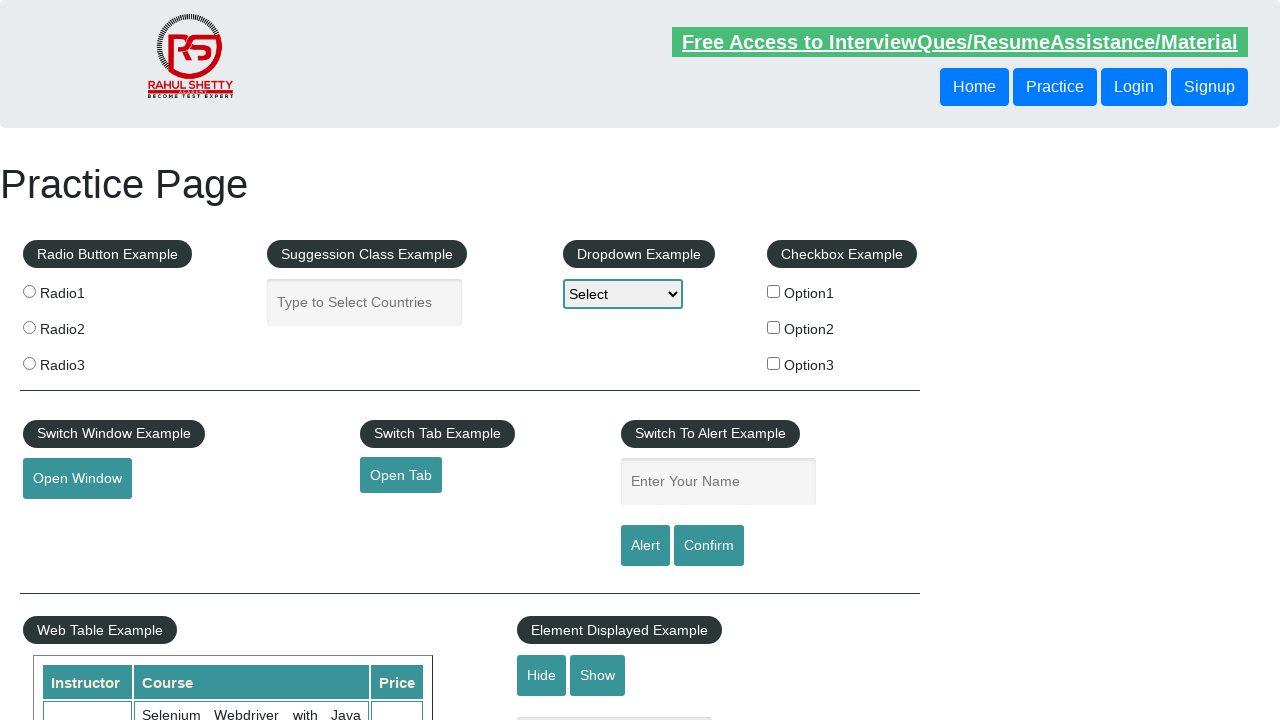

Scrolled down the page by 500 pixels
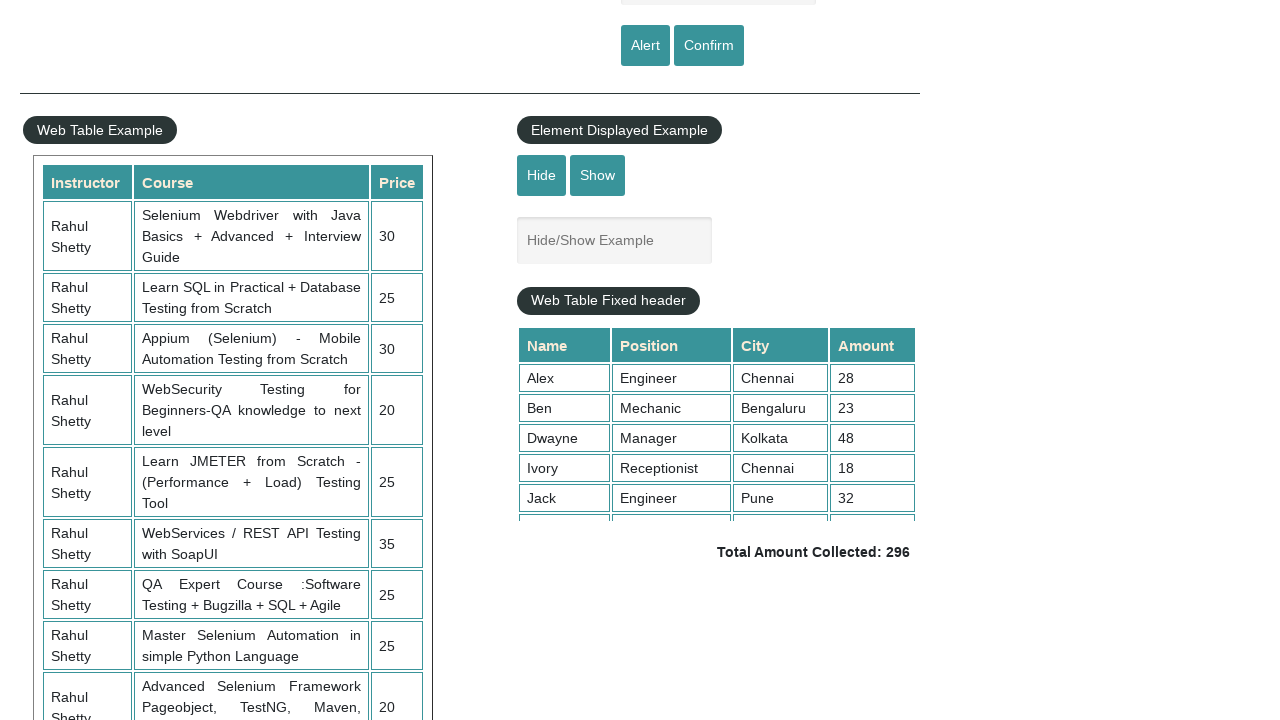

Scrolled within the fixed table to bottom
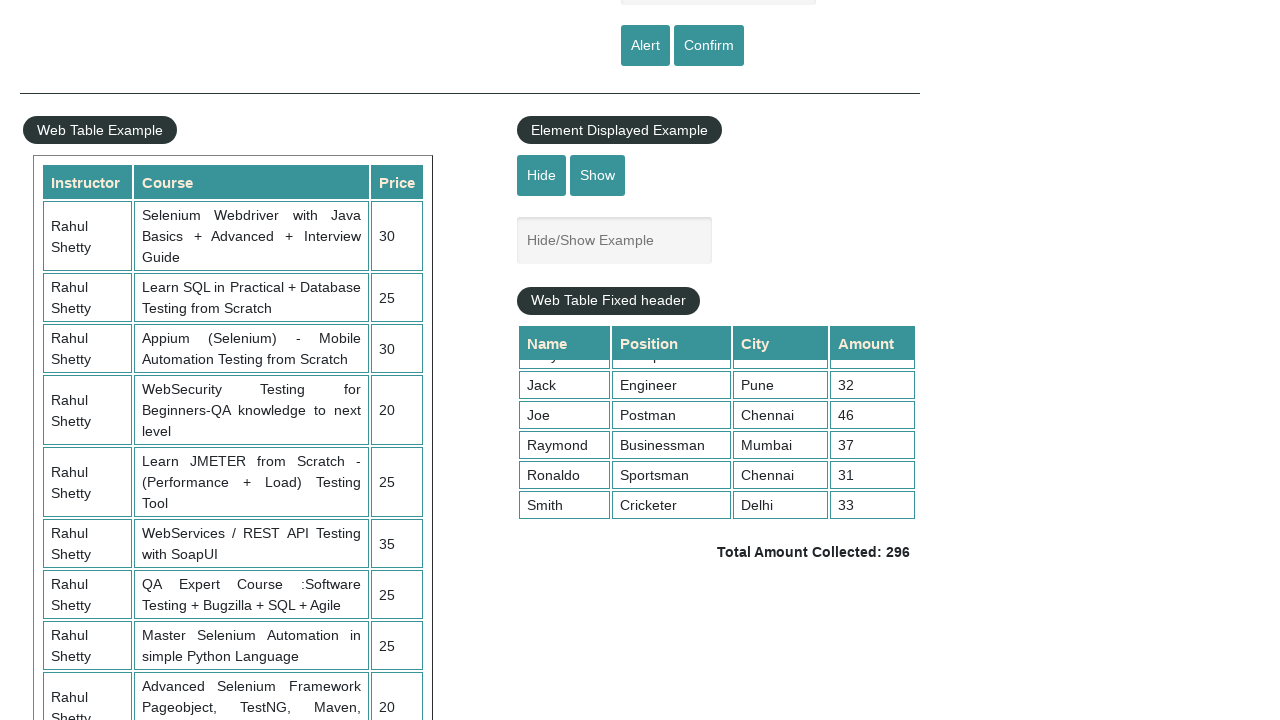

Extracted all values from the 4th column of the table
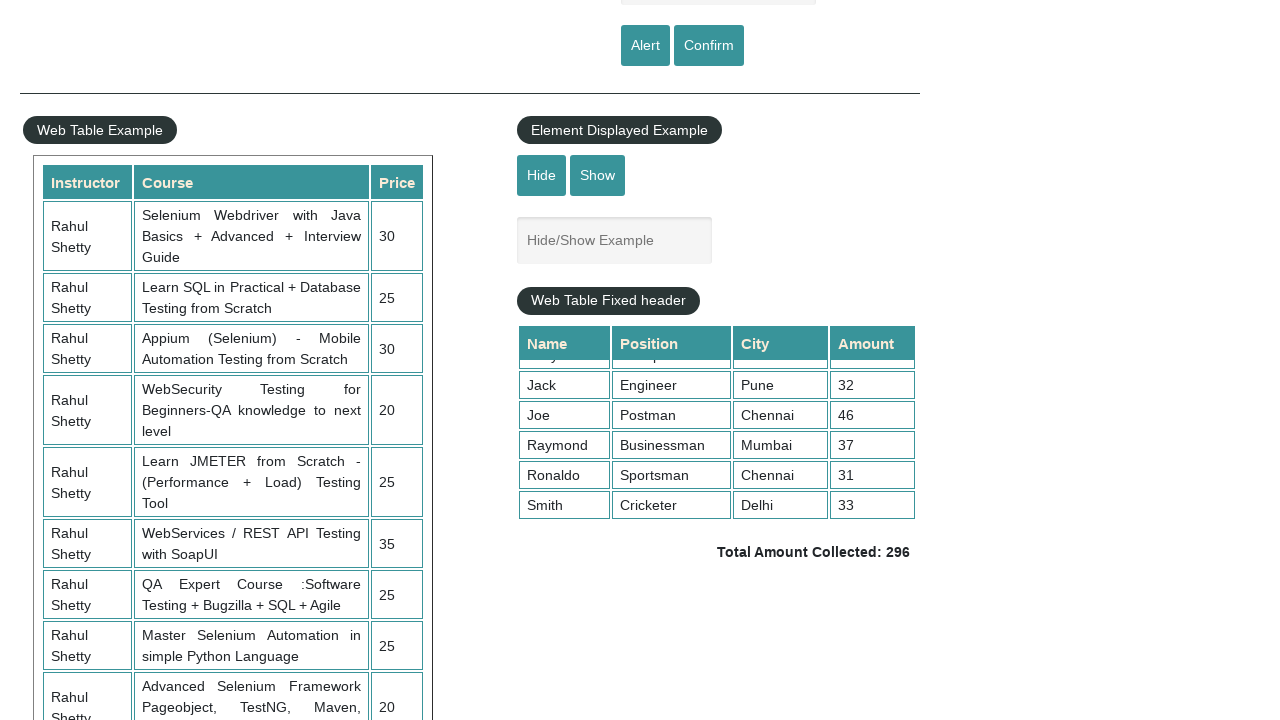

Calculated sum of column values: 296
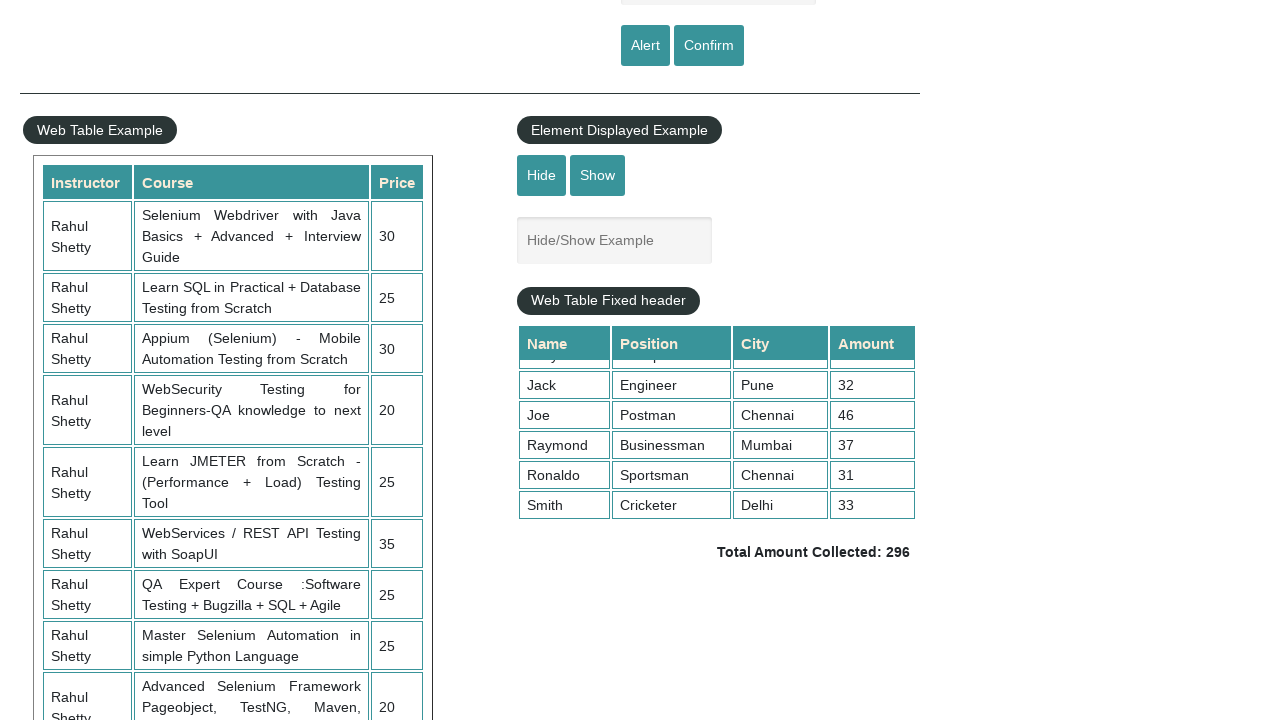

Retrieved the displayed total amount from page
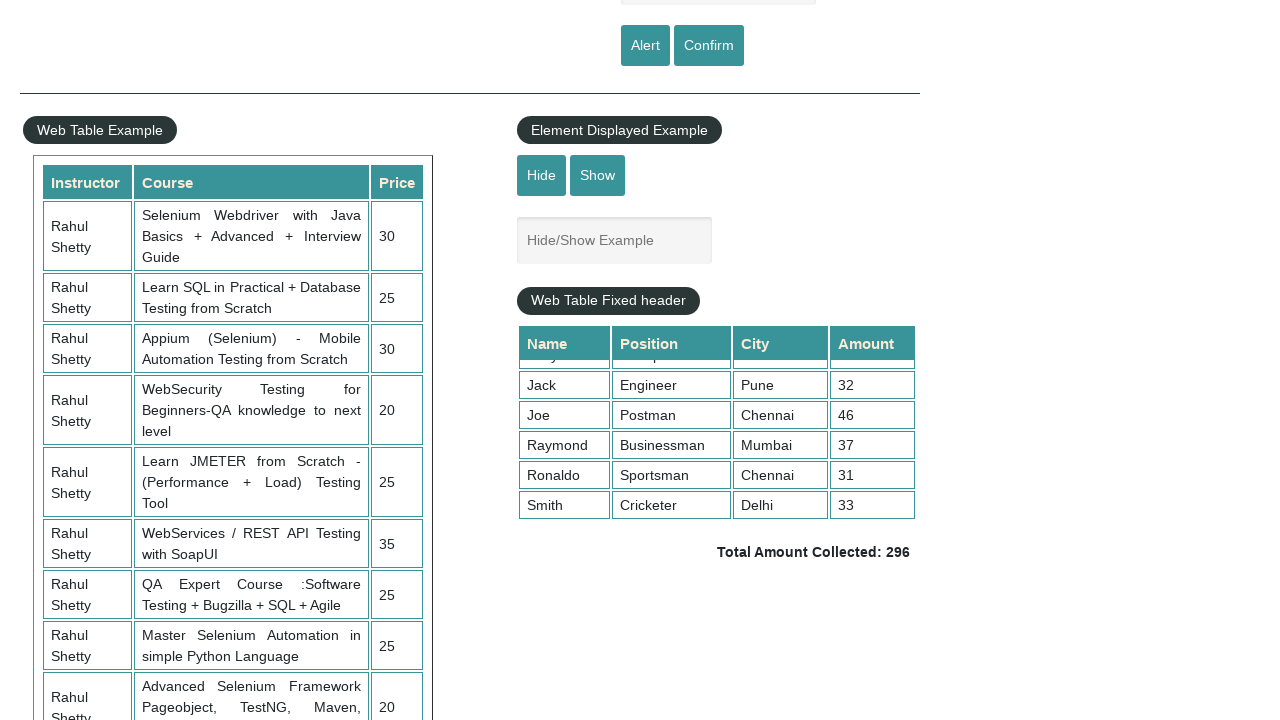

Parsed total amount value: 296
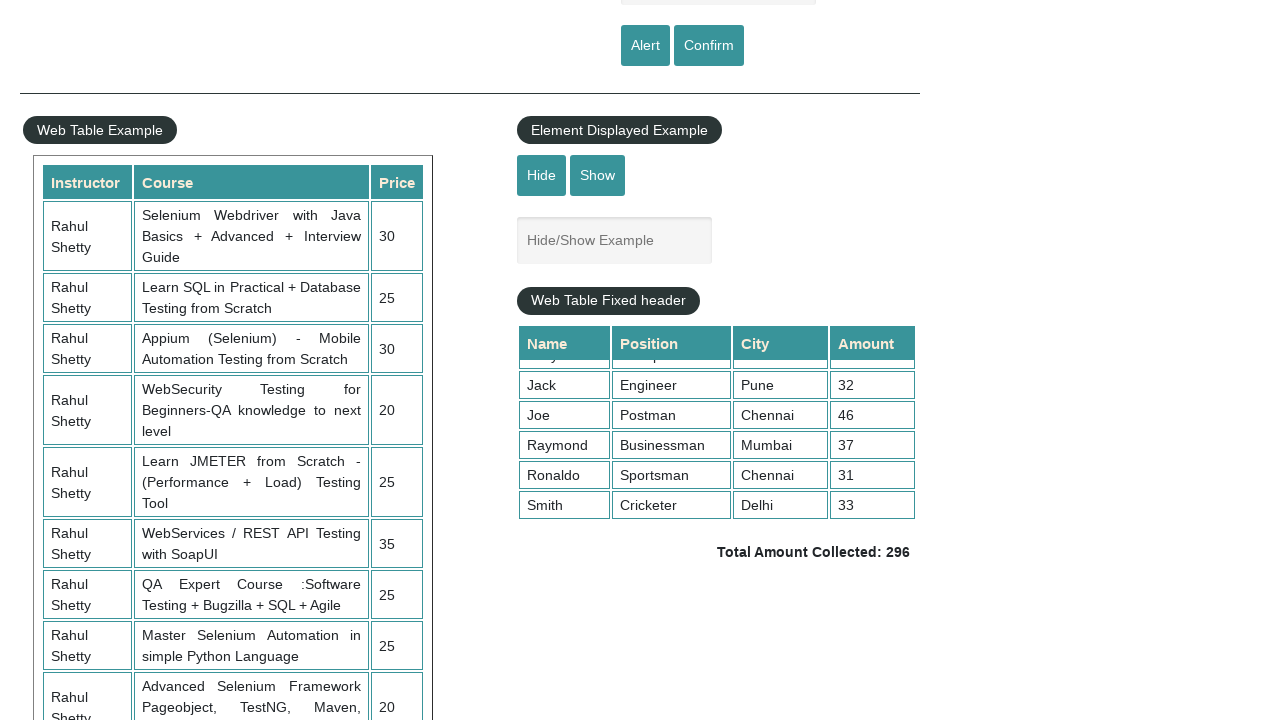

Verified that sum of column values (296) matches displayed total (296)
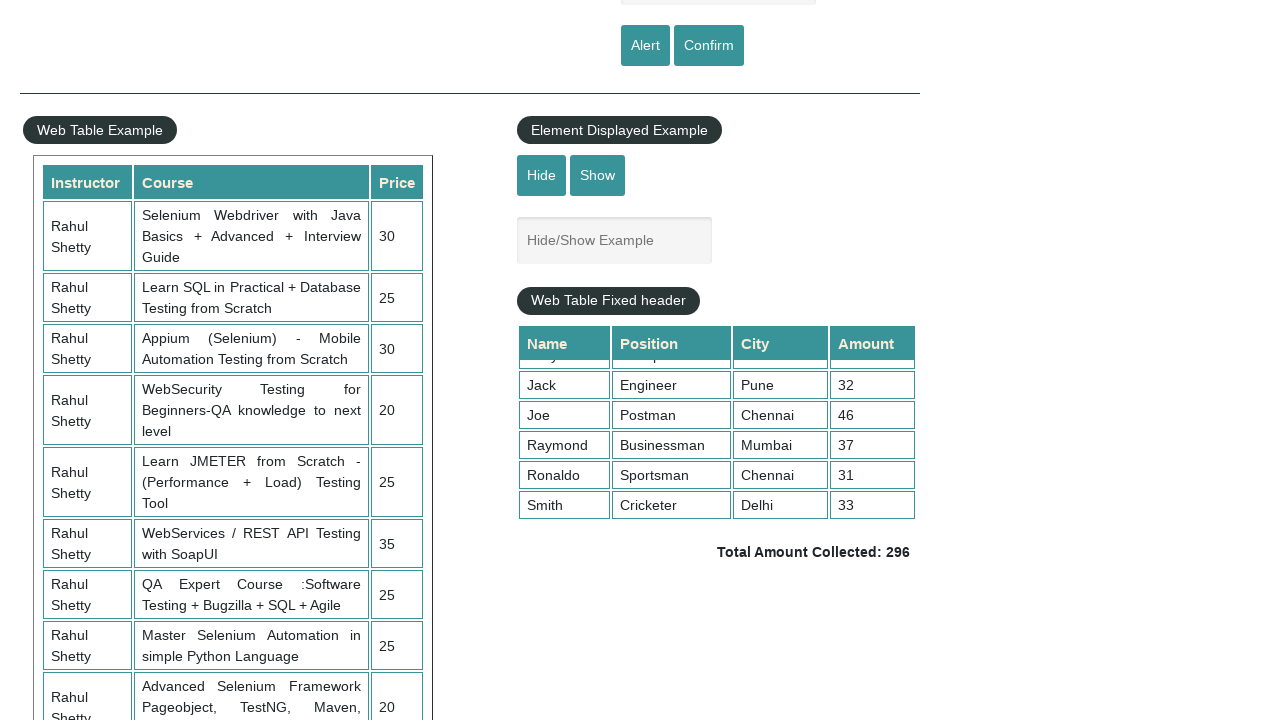

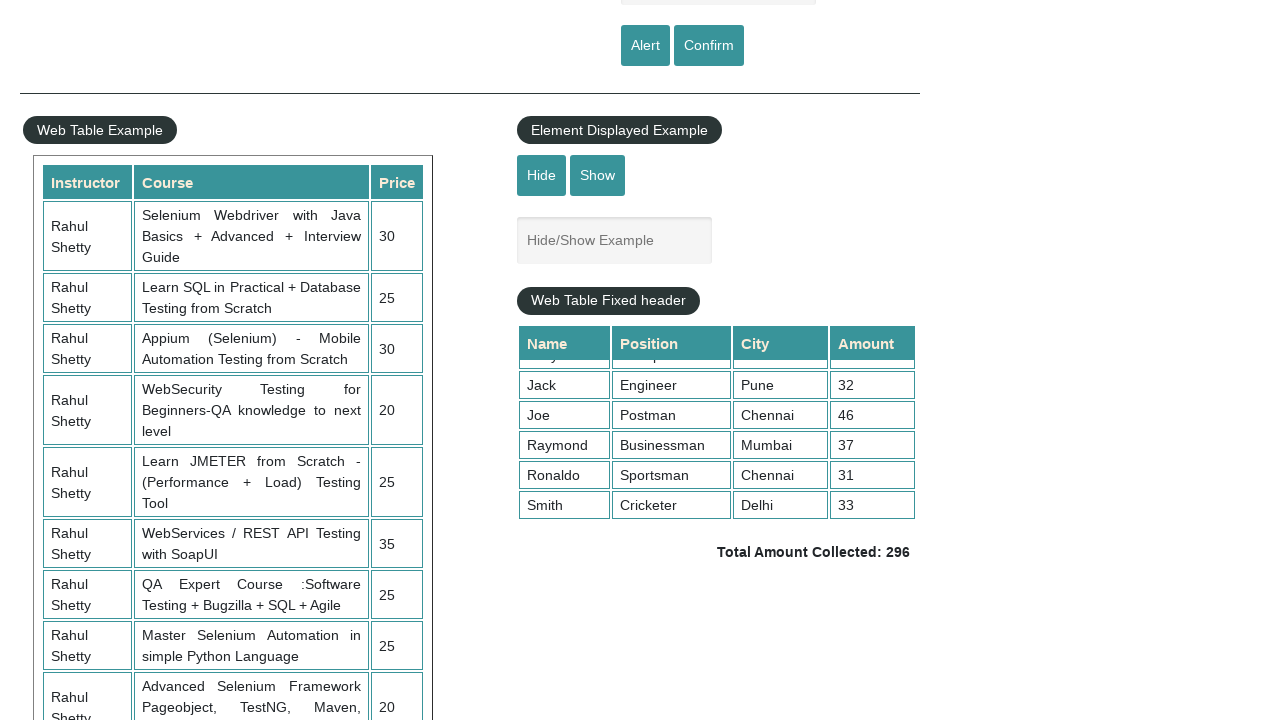